Tests cart functionality including adding multiple books, removing and restoring items via undo, updating quantity, and applying coupon validation

Starting URL: http://practice.automationtesting.in/

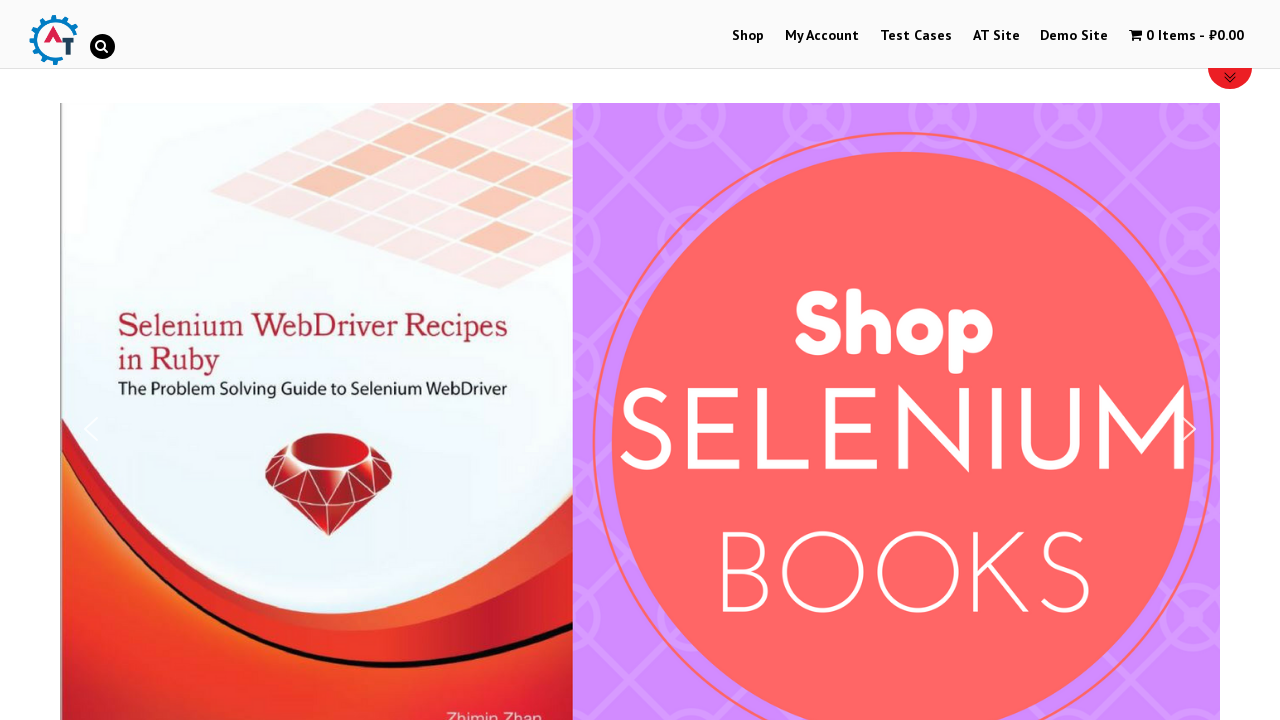

Clicked on Shop tab to navigate to shop page at (748, 36) on #menu-item-40 a
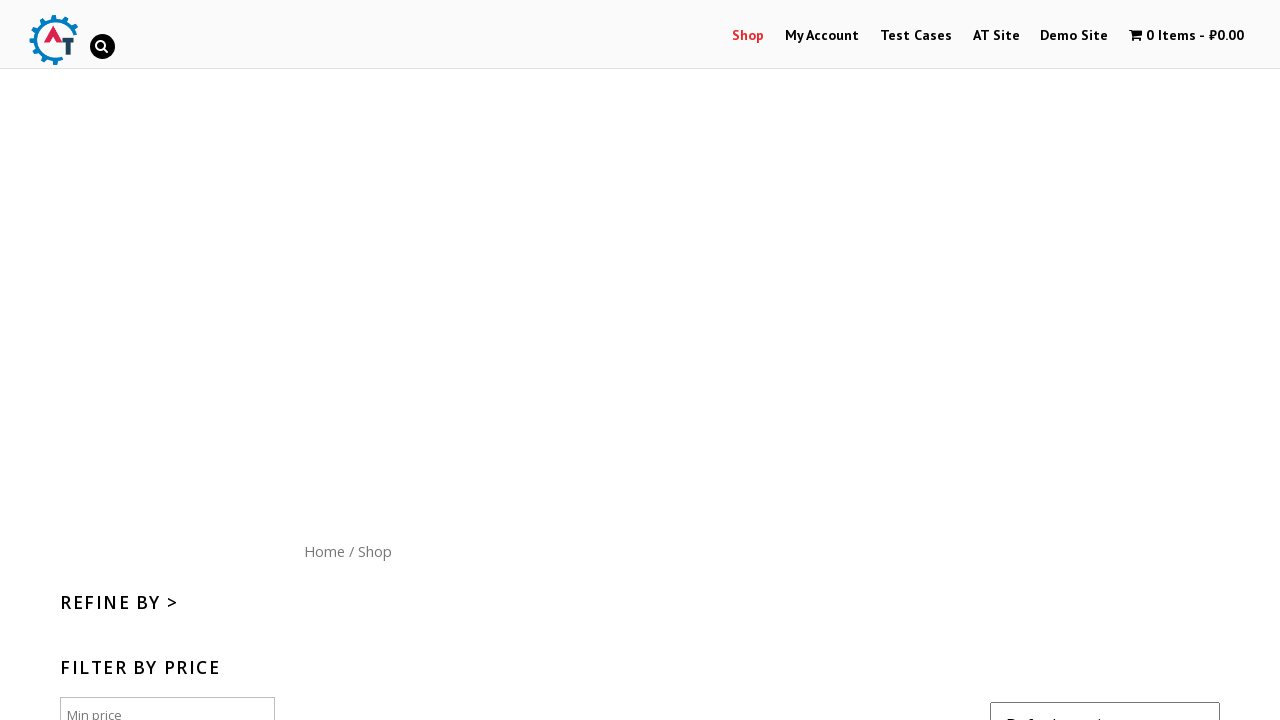

Scrolled down 300 pixels to view more books
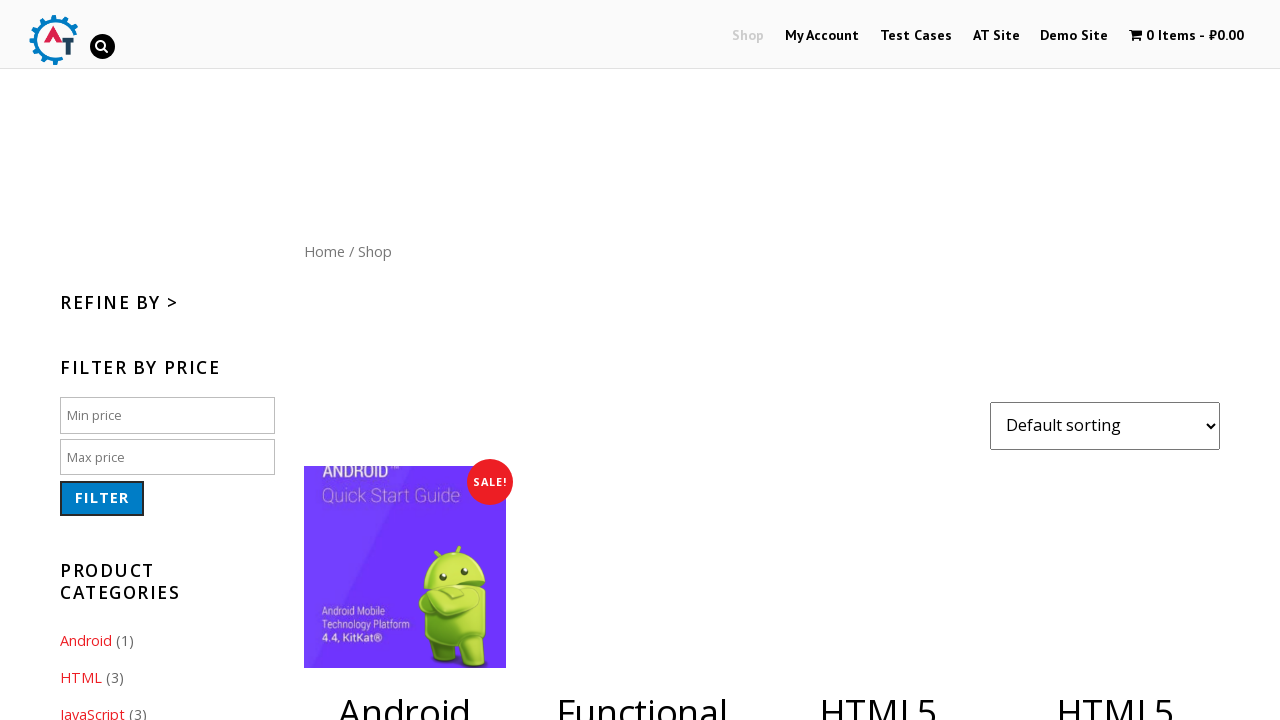

HTML5 WebApp Development book element is visible
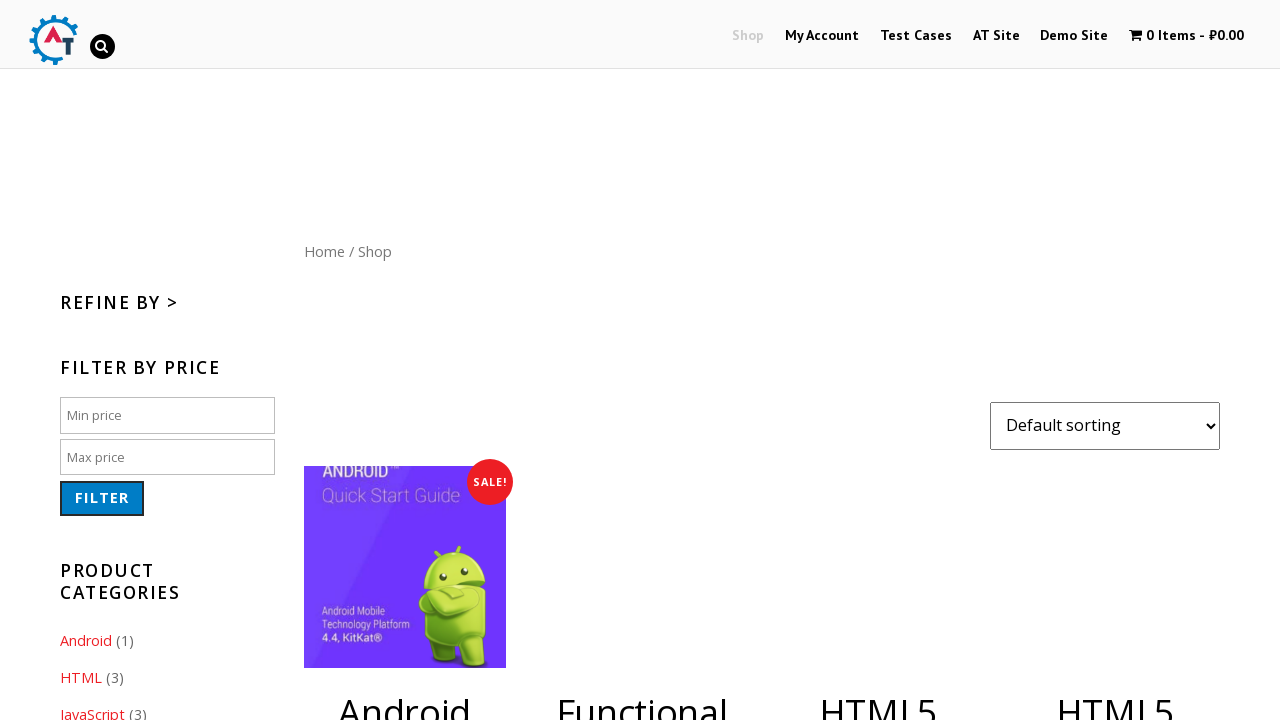

Added HTML5 WebApp Development book to cart at (1115, 520) on .post-182 a:nth-child(2)
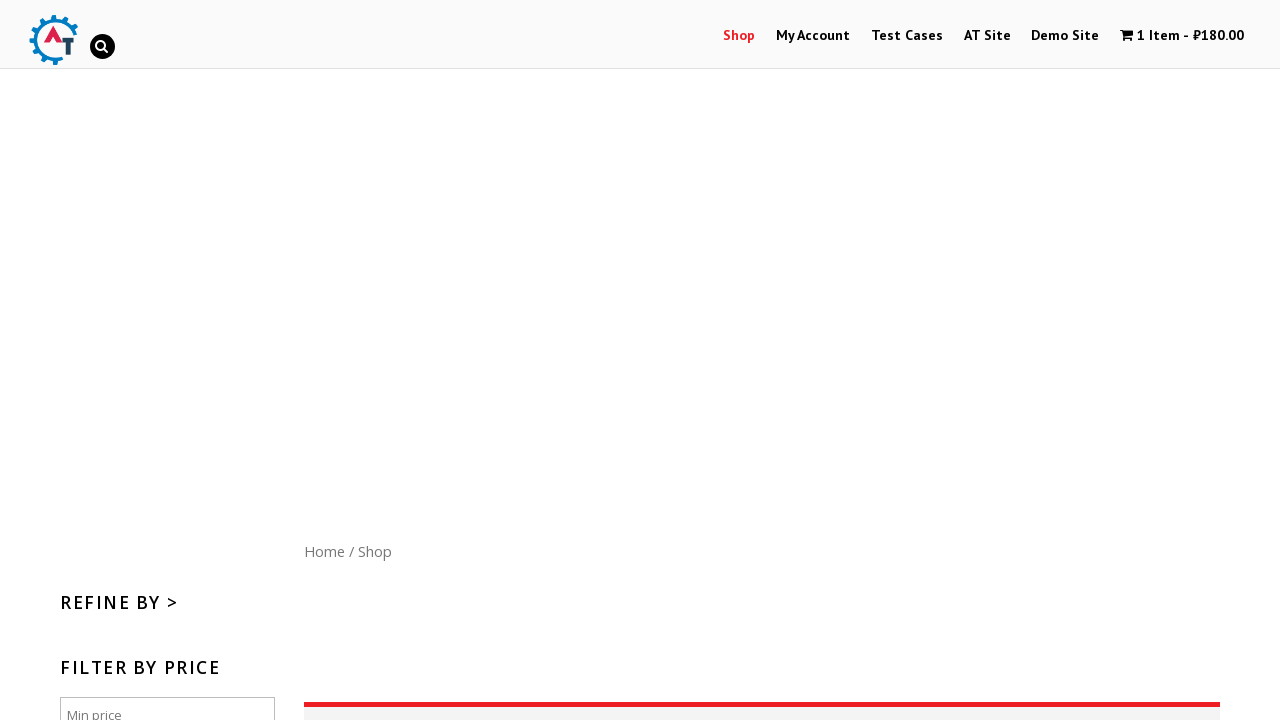

Waited 2 seconds for cart to update after adding first book
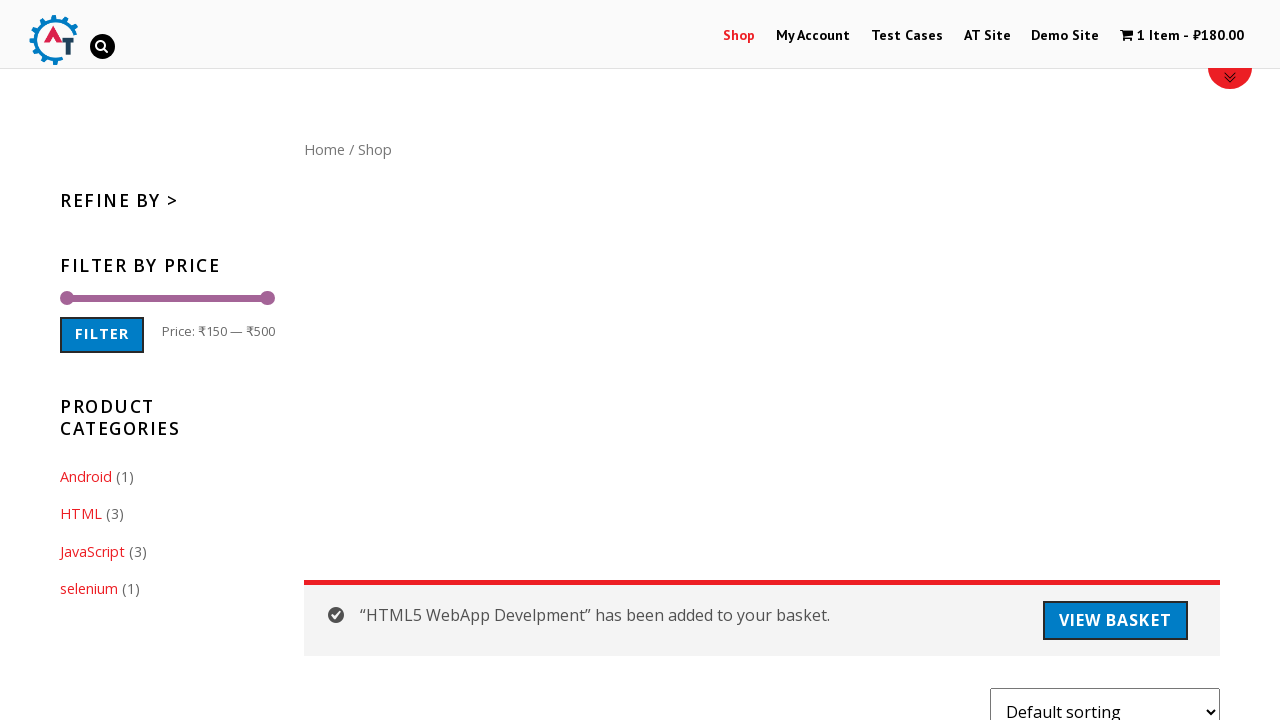

Mastering JavaScript book element is visible
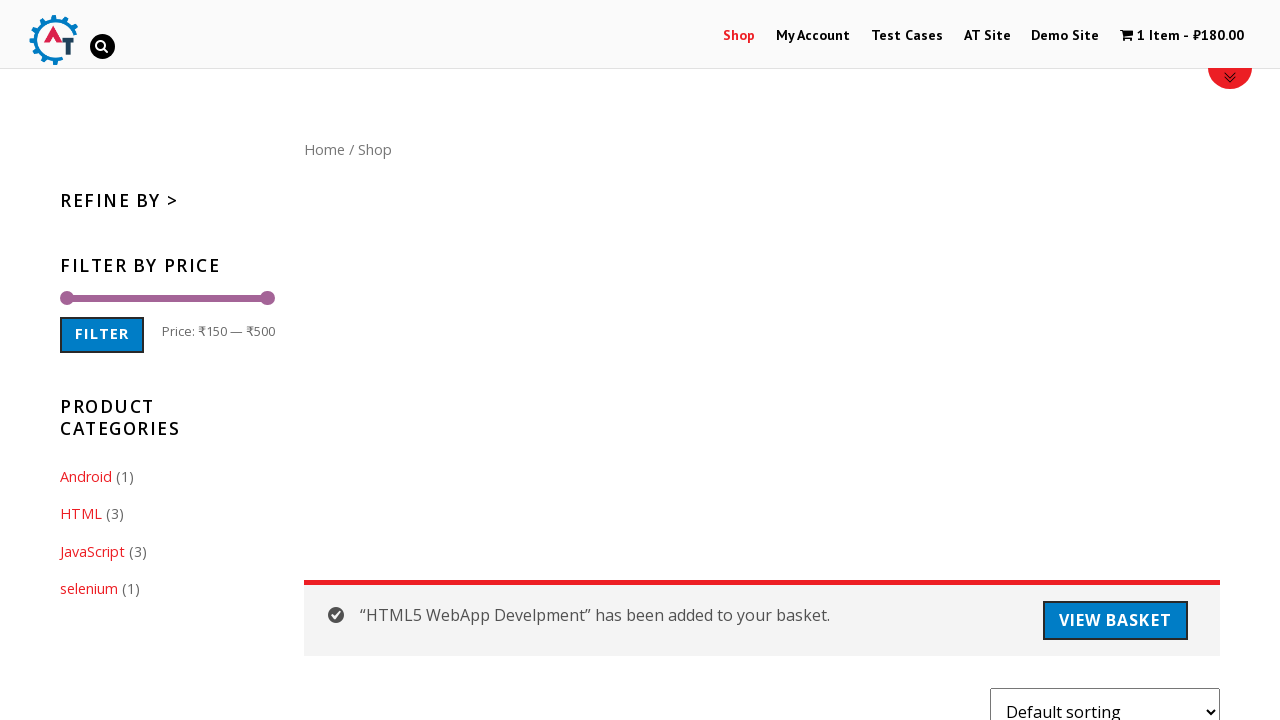

Added Mastering JavaScript book to cart at (641, 360) on .post-165 a:nth-child(2)
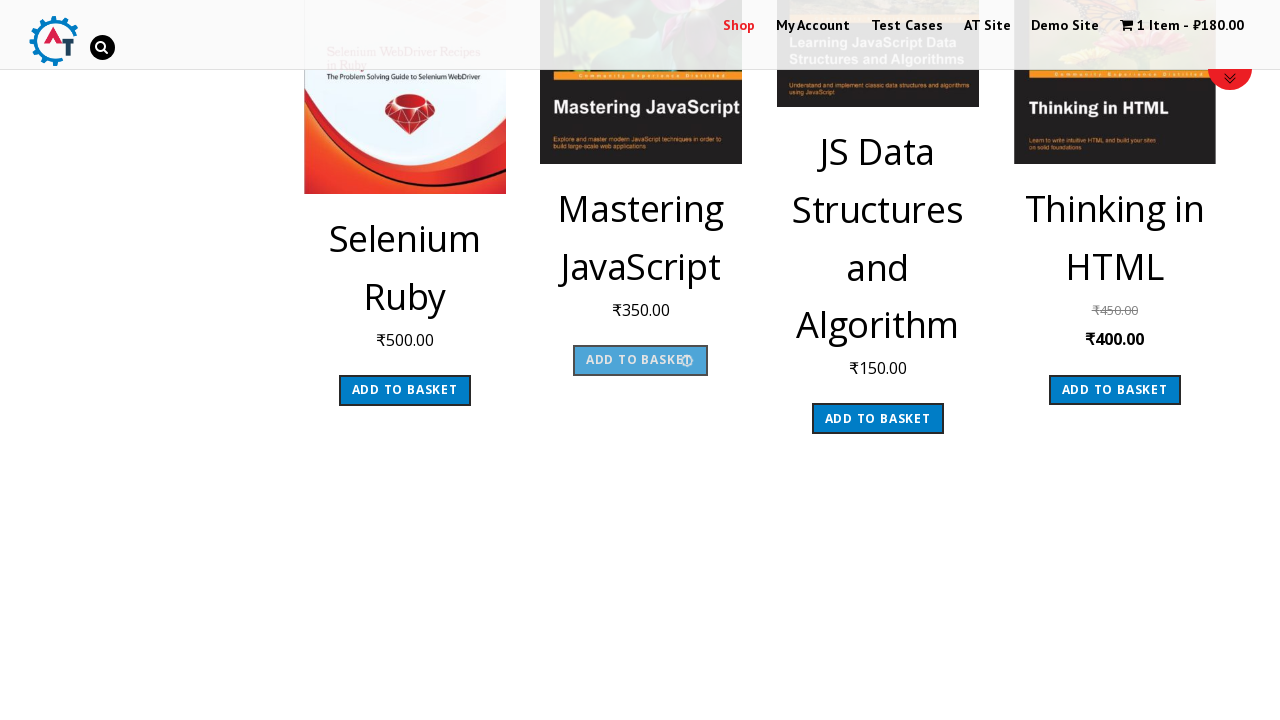

Waited 2 seconds for cart to update after adding second book
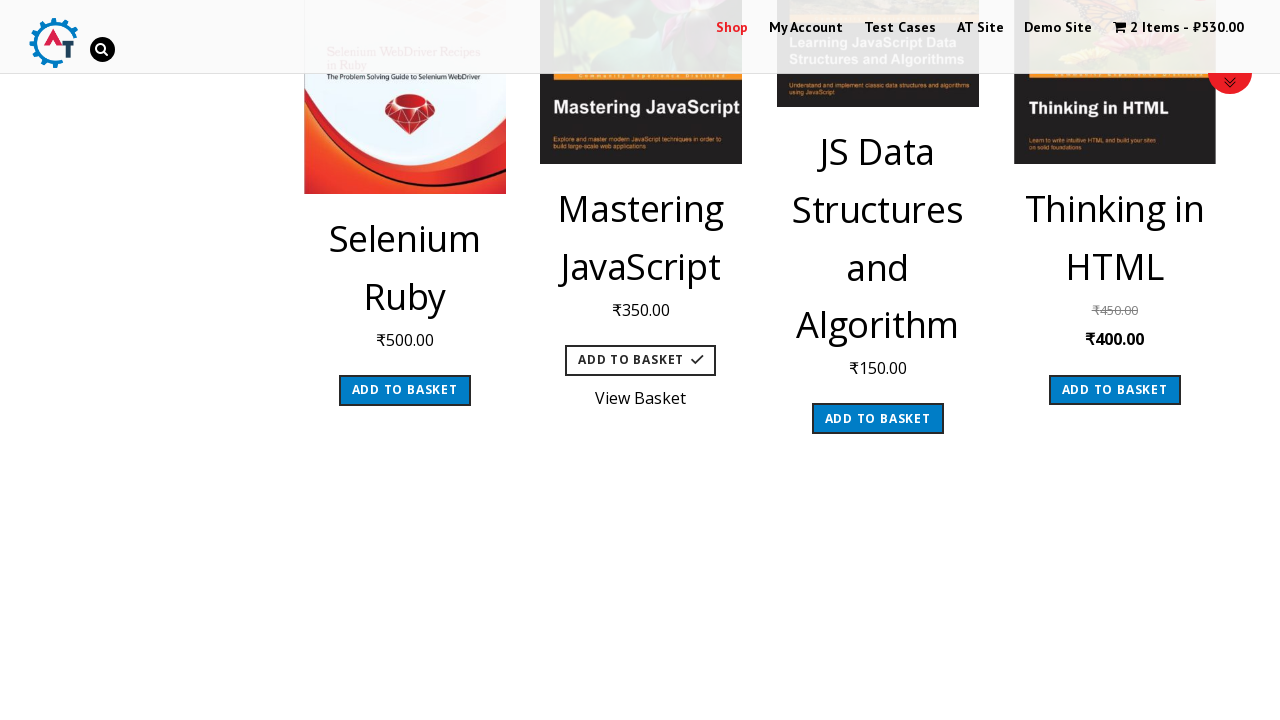

Clicked on cart icon to navigate to cart page at (1178, 28) on .wpmenucart-contents
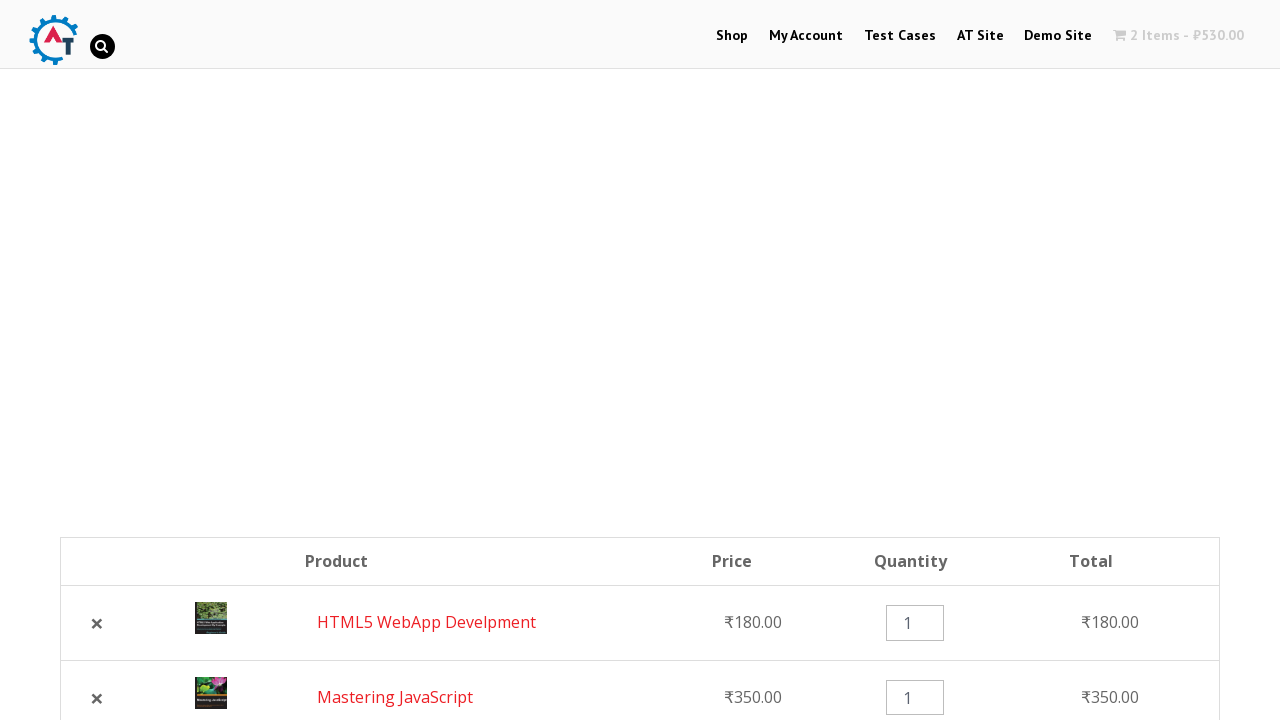

Cart page loaded with cart items visible
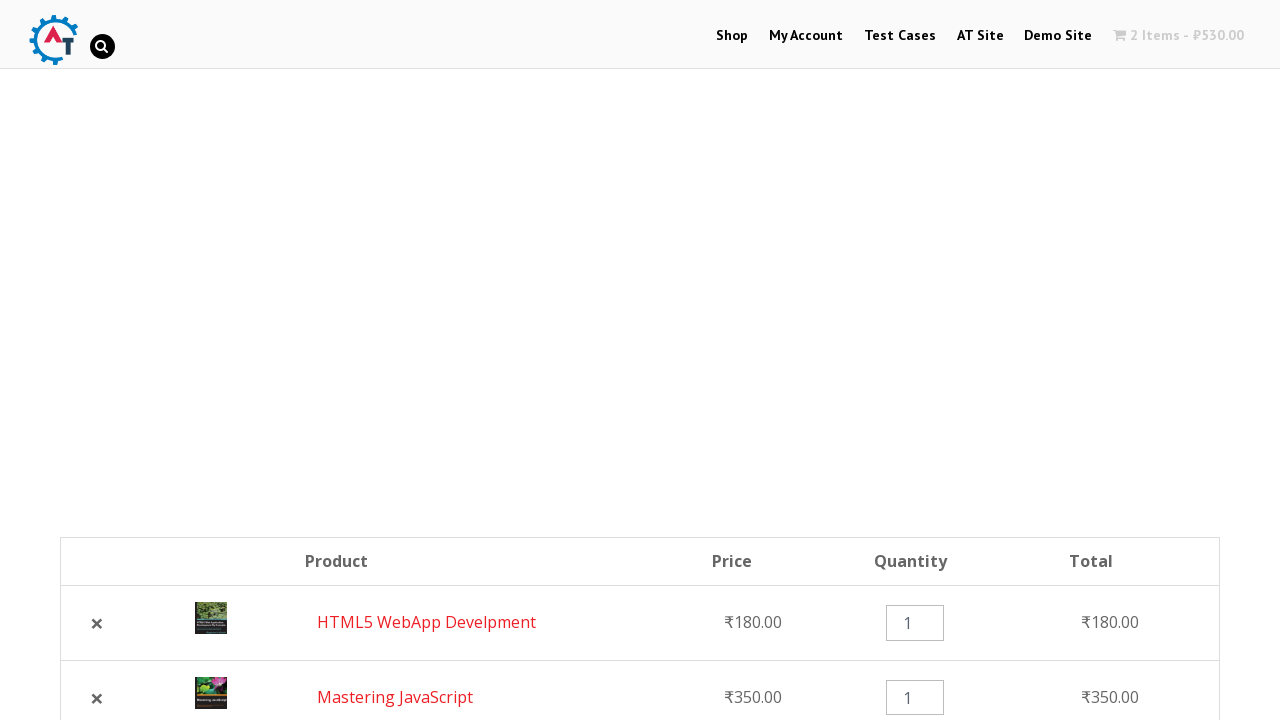

Removed first book (HTML5 WebApp Development) from cart at (97, 623) on .cart_item:nth-child(1) .product-remove > a
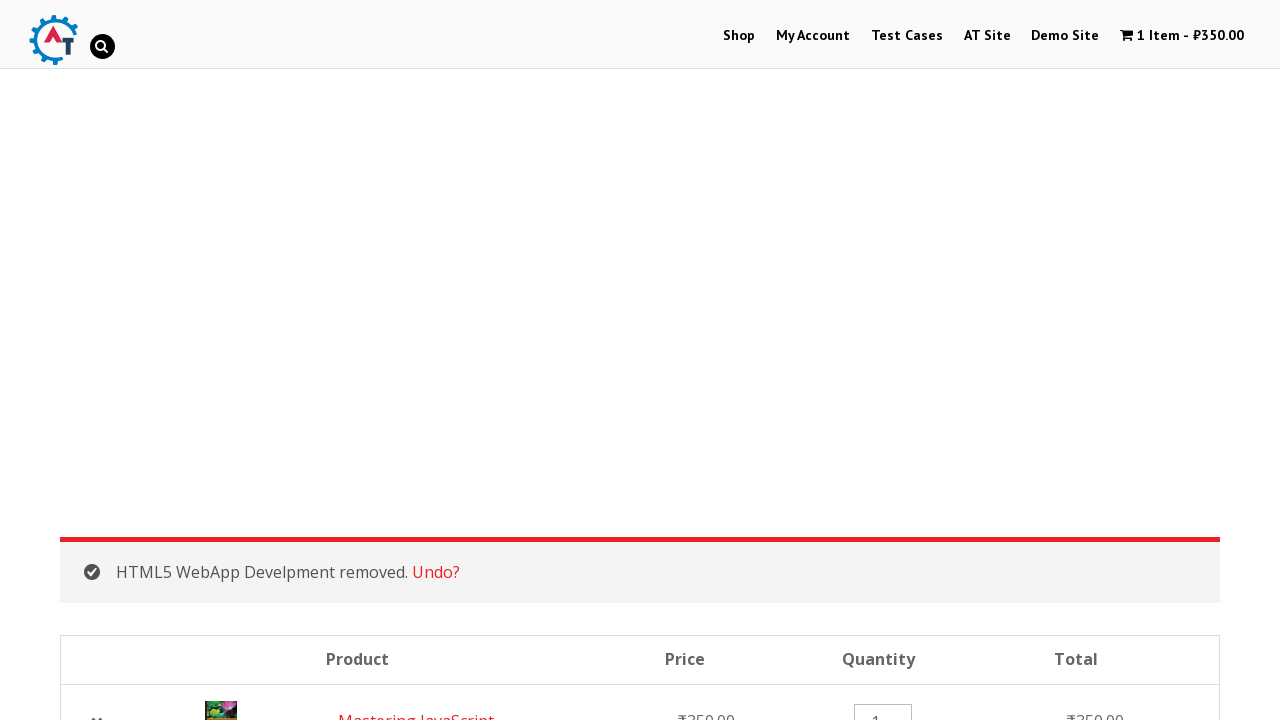

Undo notification appeared after item removal
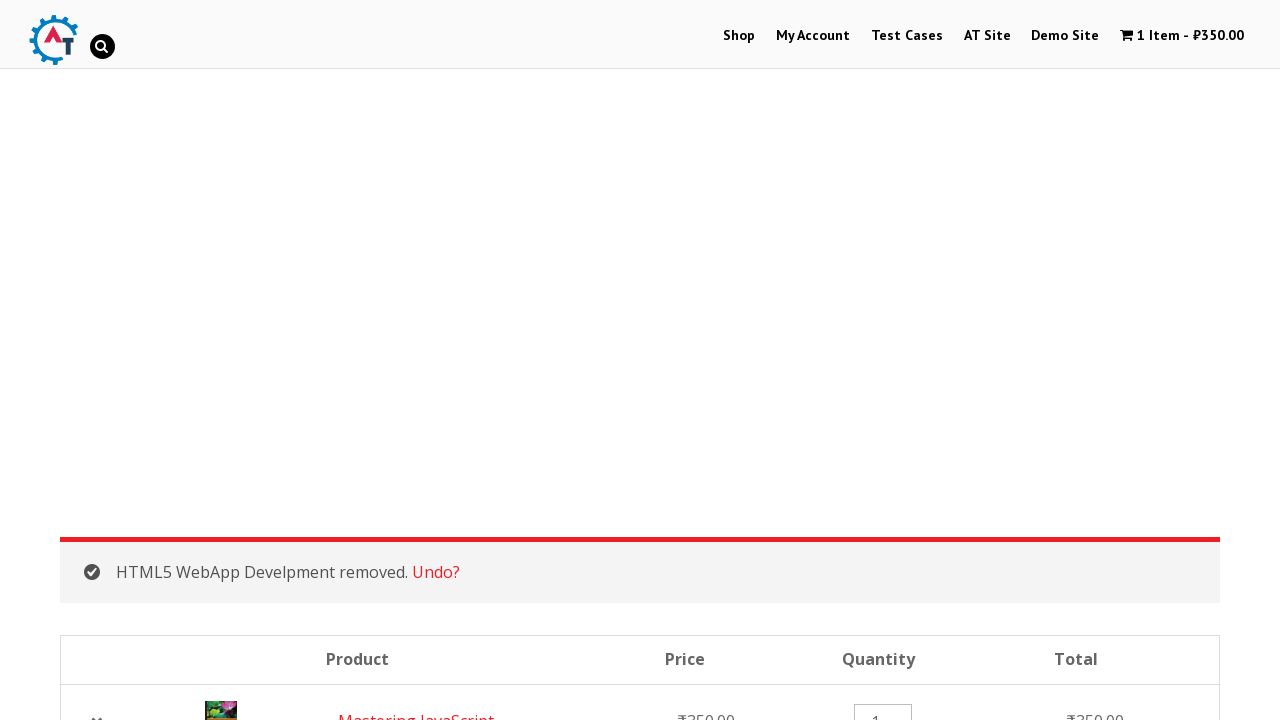

Clicked Undo link to restore the deleted book to cart at (436, 572) on .woocommerce-message a
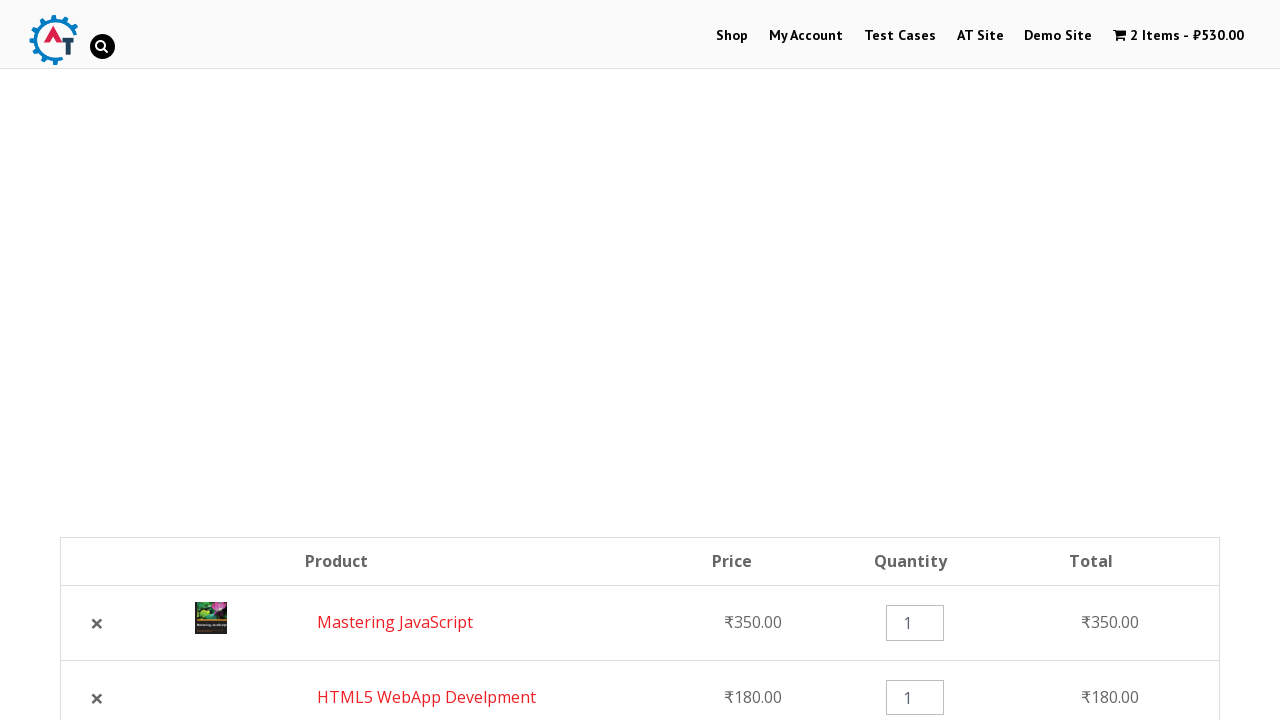

Quantity input field for first item is visible
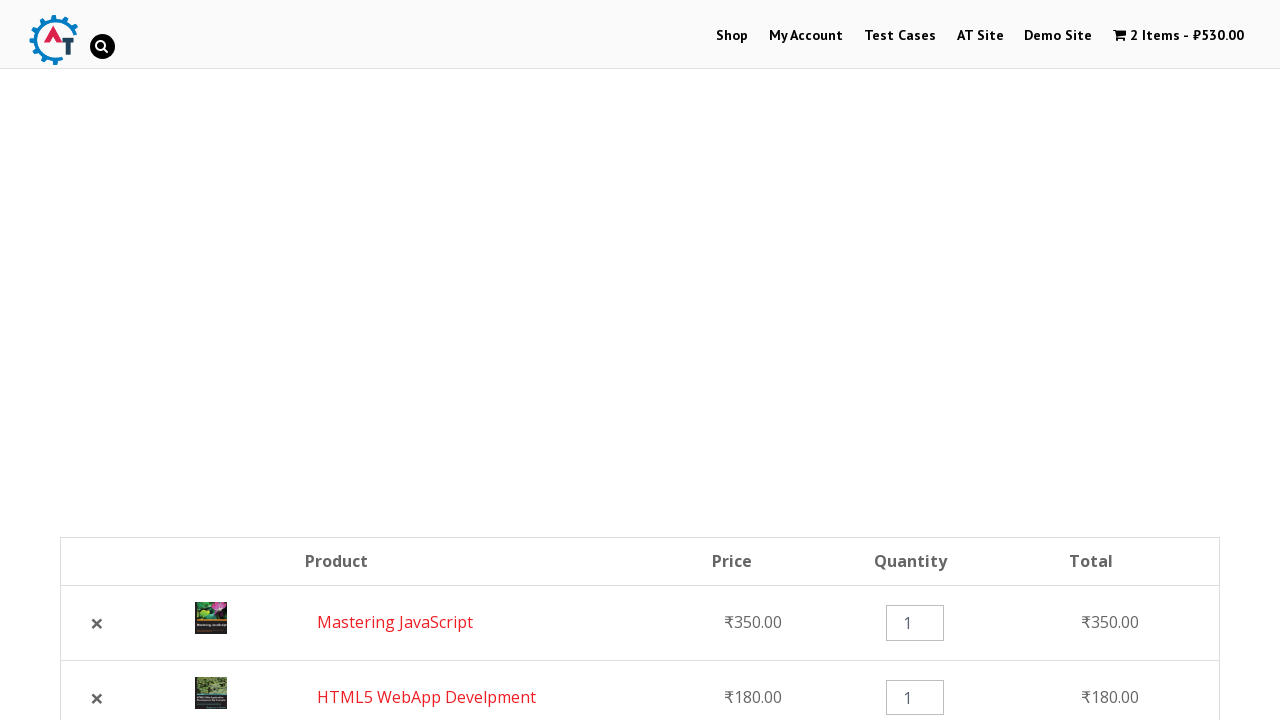

Updated quantity of first book to 3 on .cart_item:nth-child(1) input
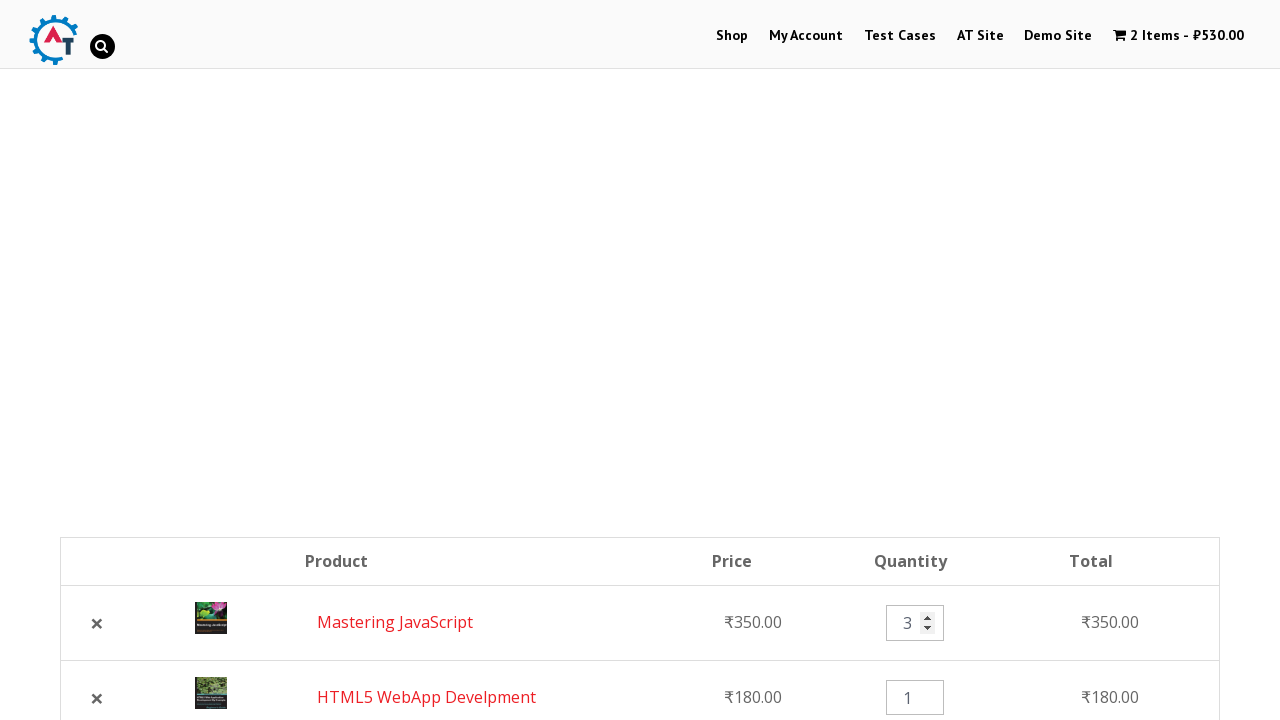

Clicked UPDATE BASKET button to apply quantity change at (1107, 360) on .actions [name='update_cart']
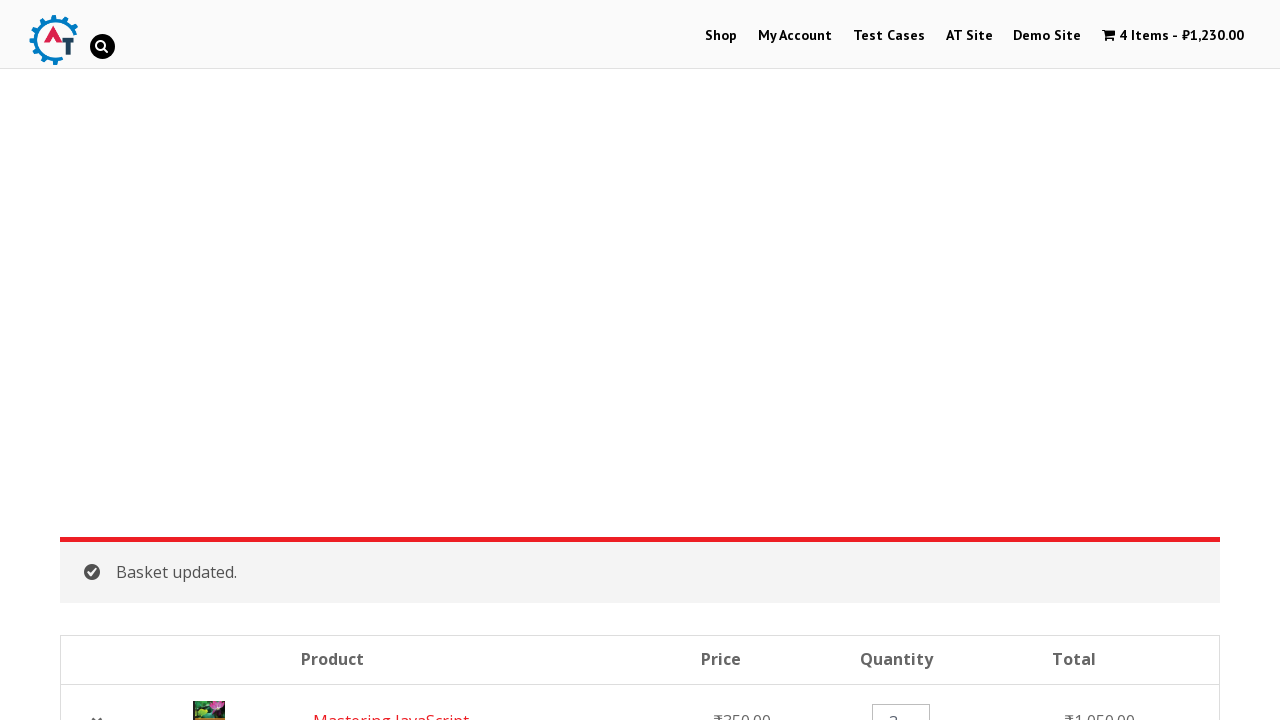

Waited 2 seconds for cart to update after quantity change
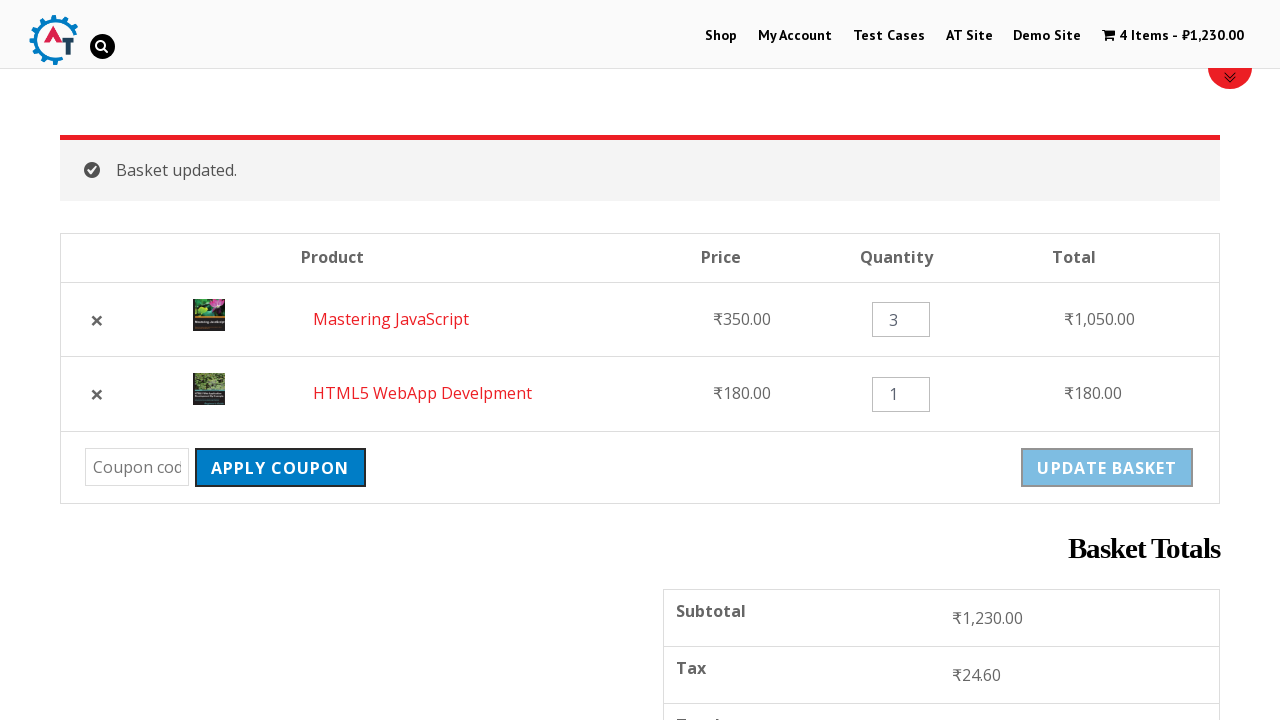

Clicked APPLY COUPON button without entering a coupon code at (280, 468) on .actions [name='apply_coupon']
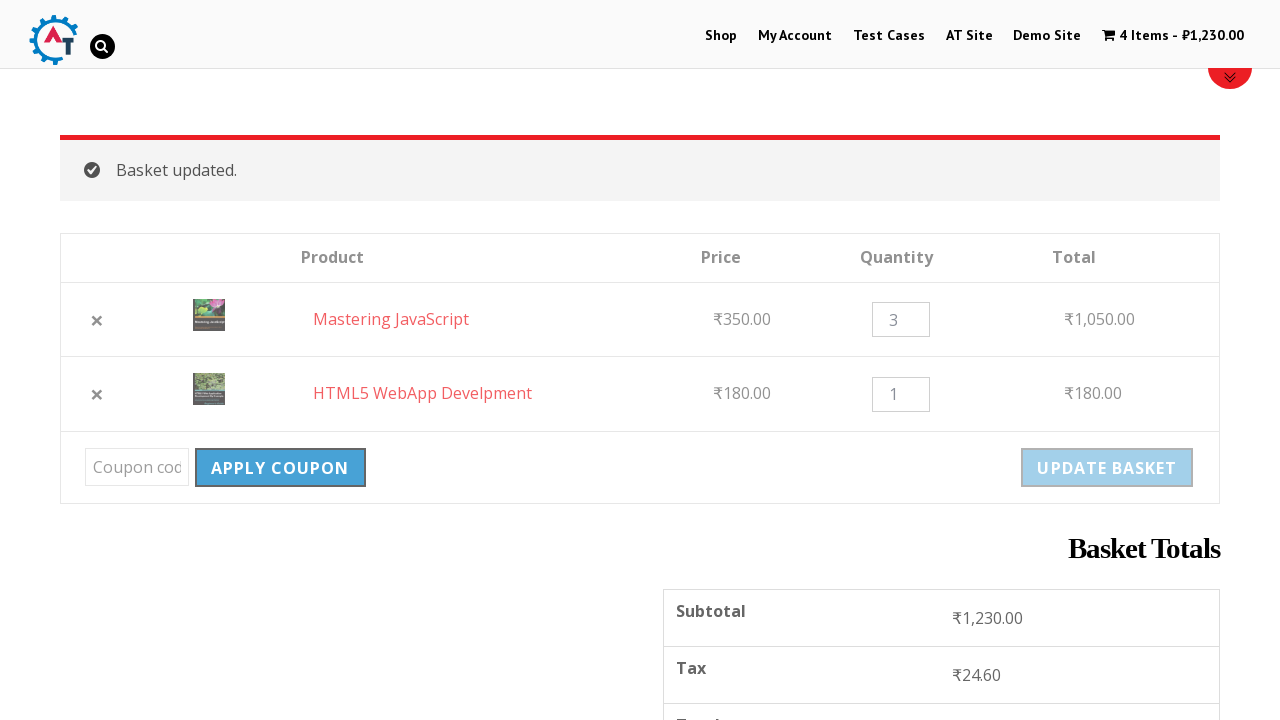

Validation error message appeared indicating empty coupon code
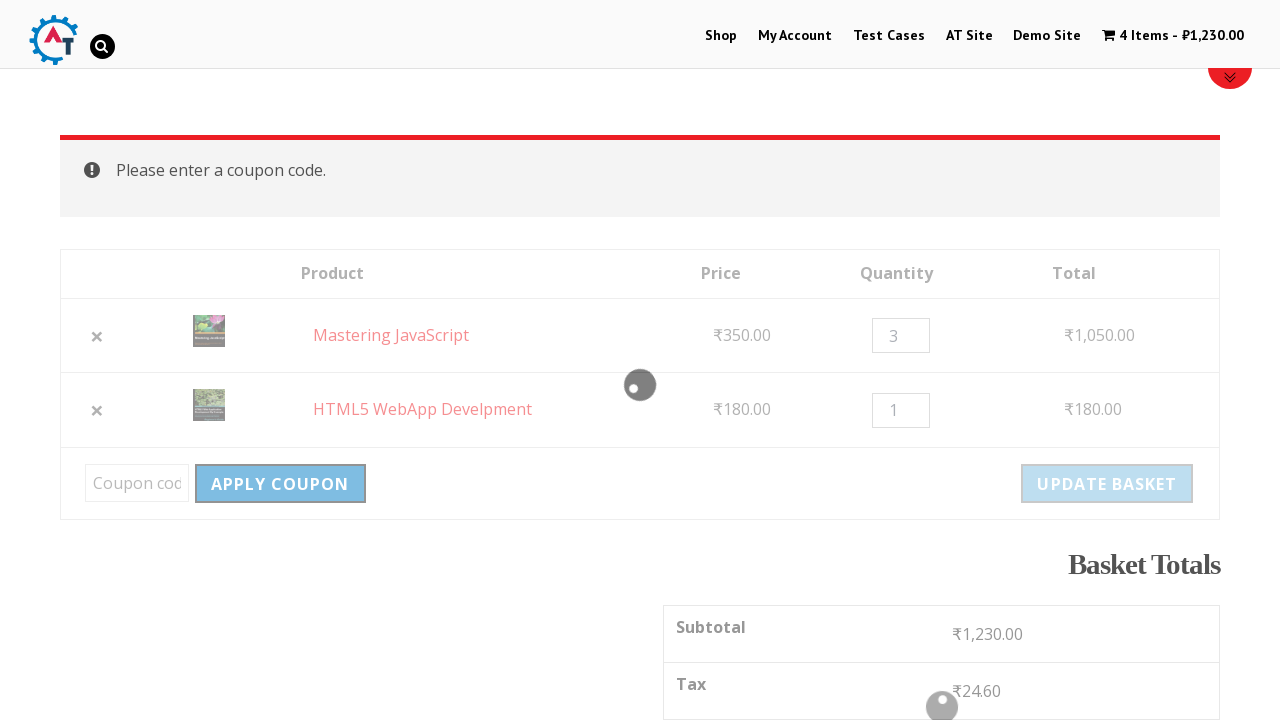

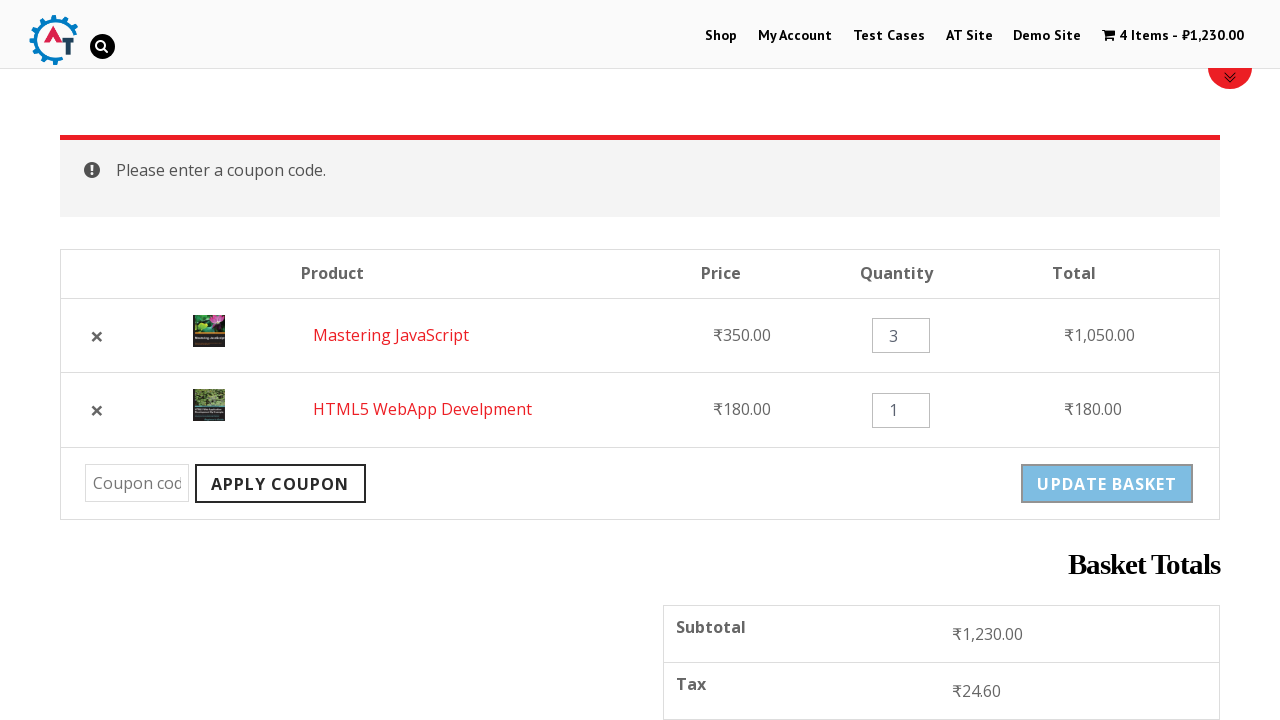